Tests filtering to display all items after applying other filters

Starting URL: https://demo.playwright.dev/todomvc

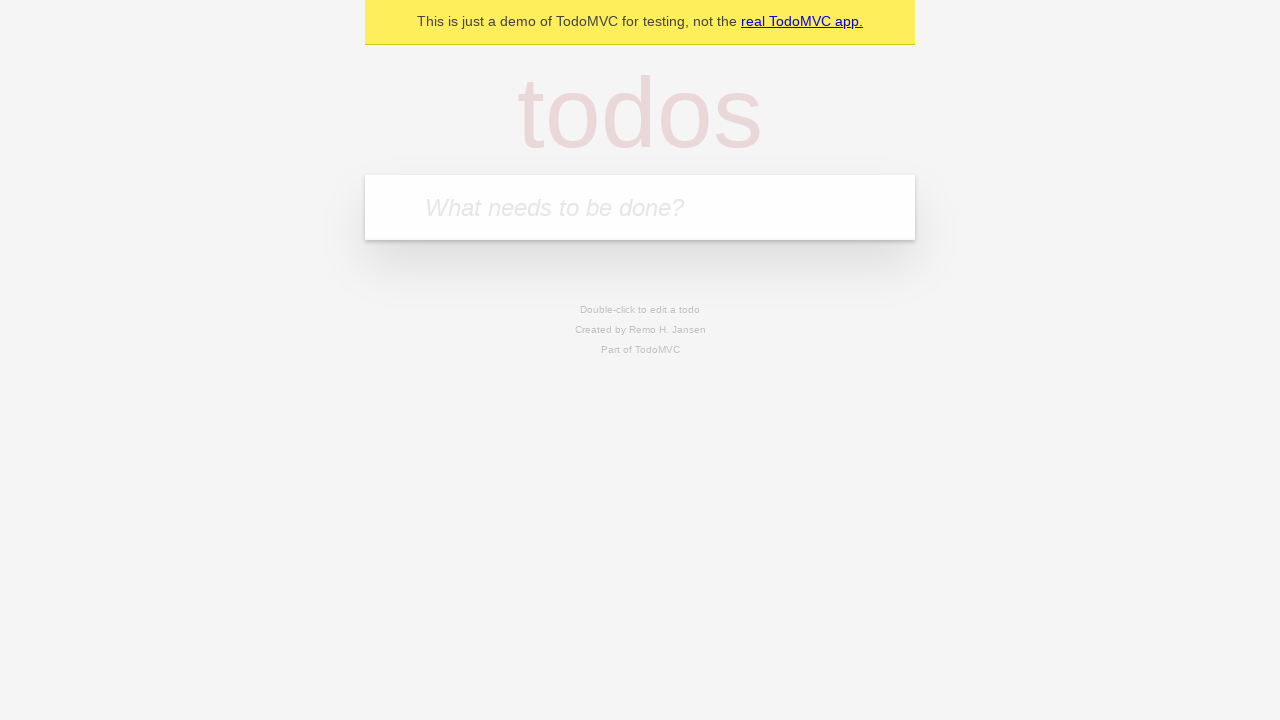

Filled todo input with 'buy some cheese' on internal:attr=[placeholder="What needs to be done?"i]
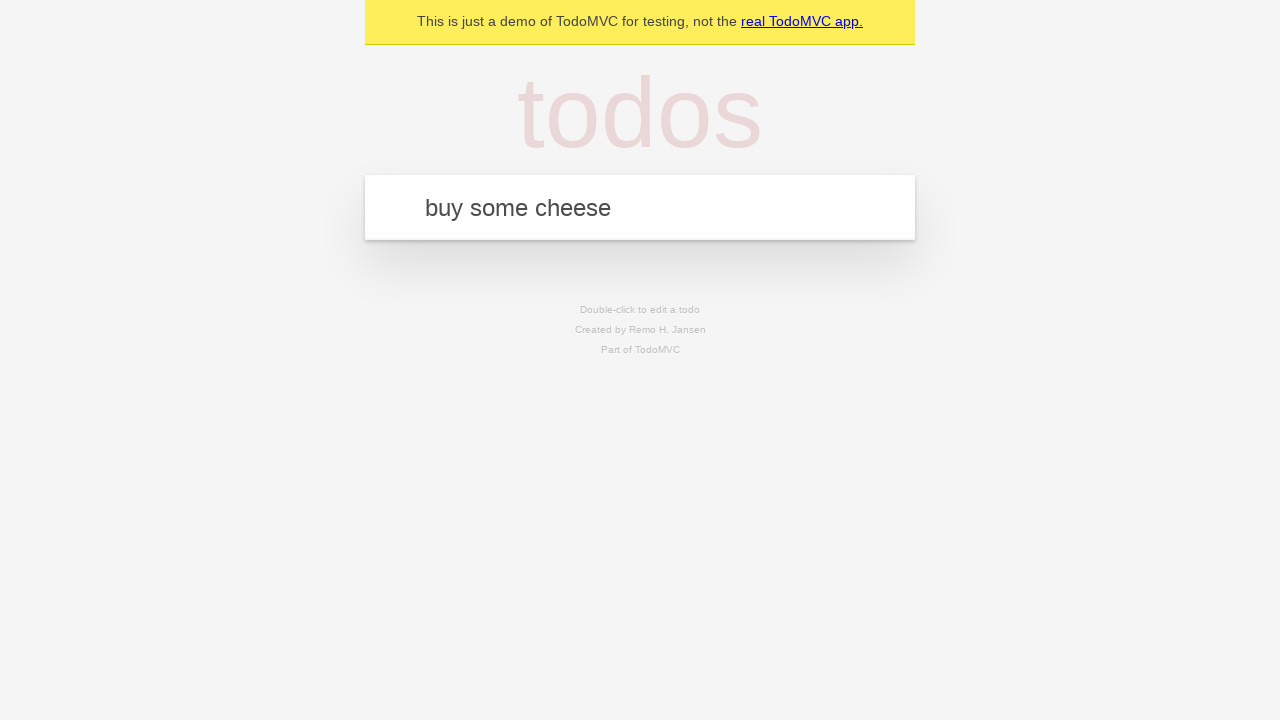

Pressed Enter to create todo 'buy some cheese' on internal:attr=[placeholder="What needs to be done?"i]
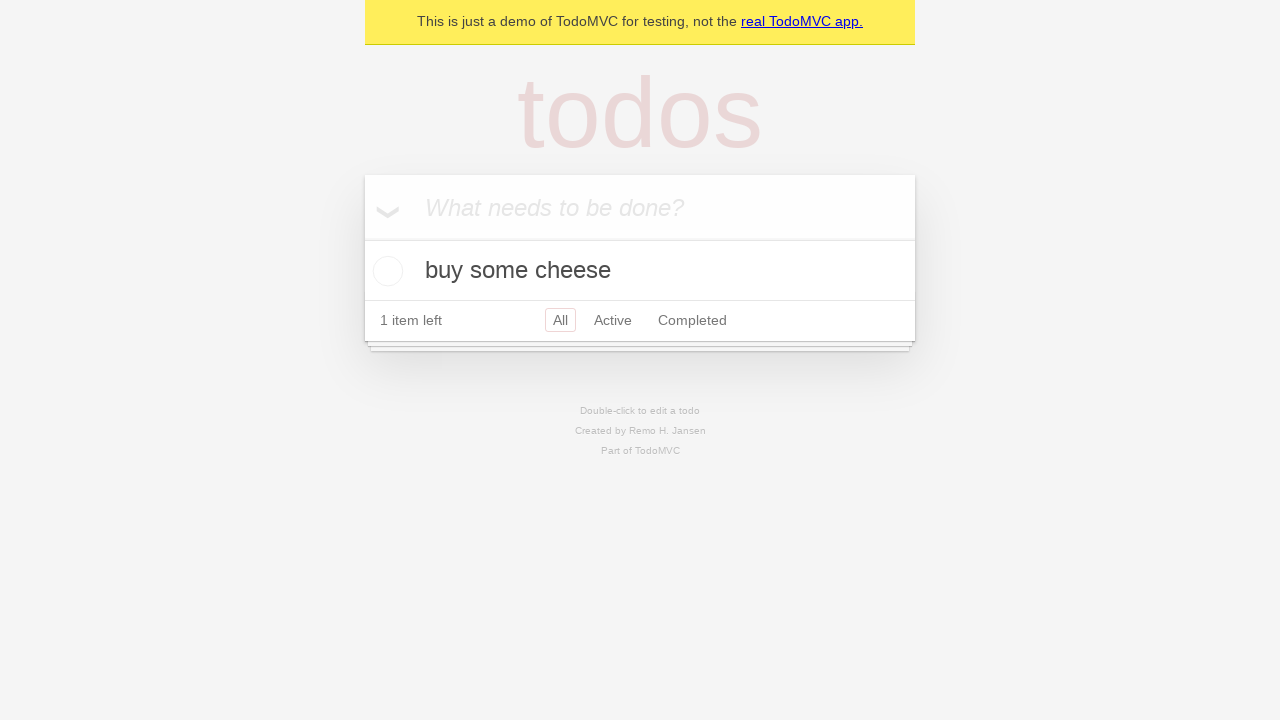

Filled todo input with 'feed the cat' on internal:attr=[placeholder="What needs to be done?"i]
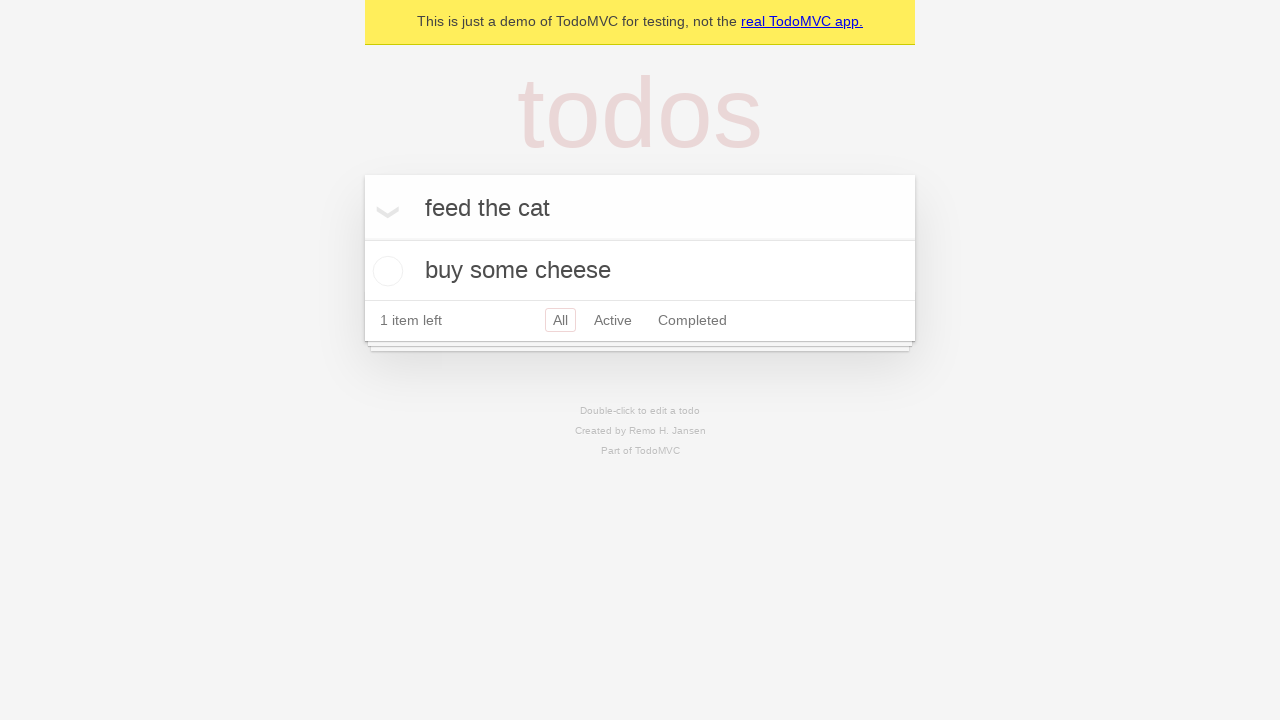

Pressed Enter to create todo 'feed the cat' on internal:attr=[placeholder="What needs to be done?"i]
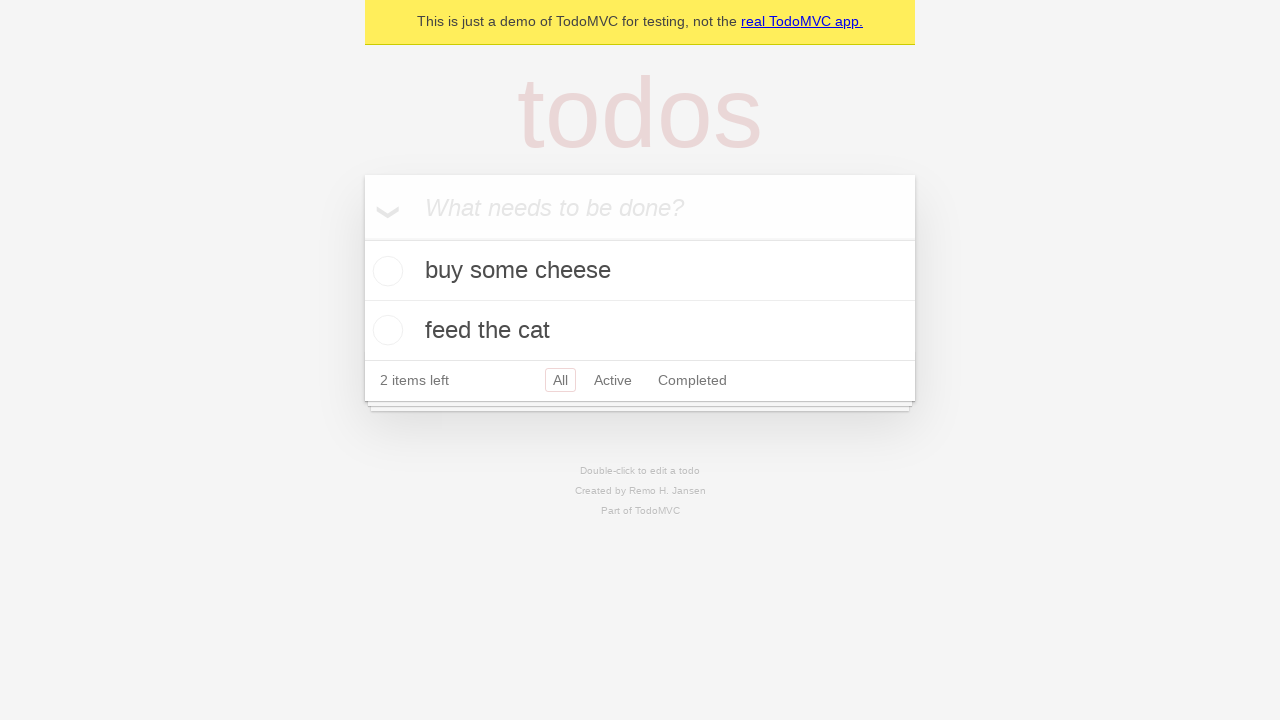

Filled todo input with 'book a doctors appointment' on internal:attr=[placeholder="What needs to be done?"i]
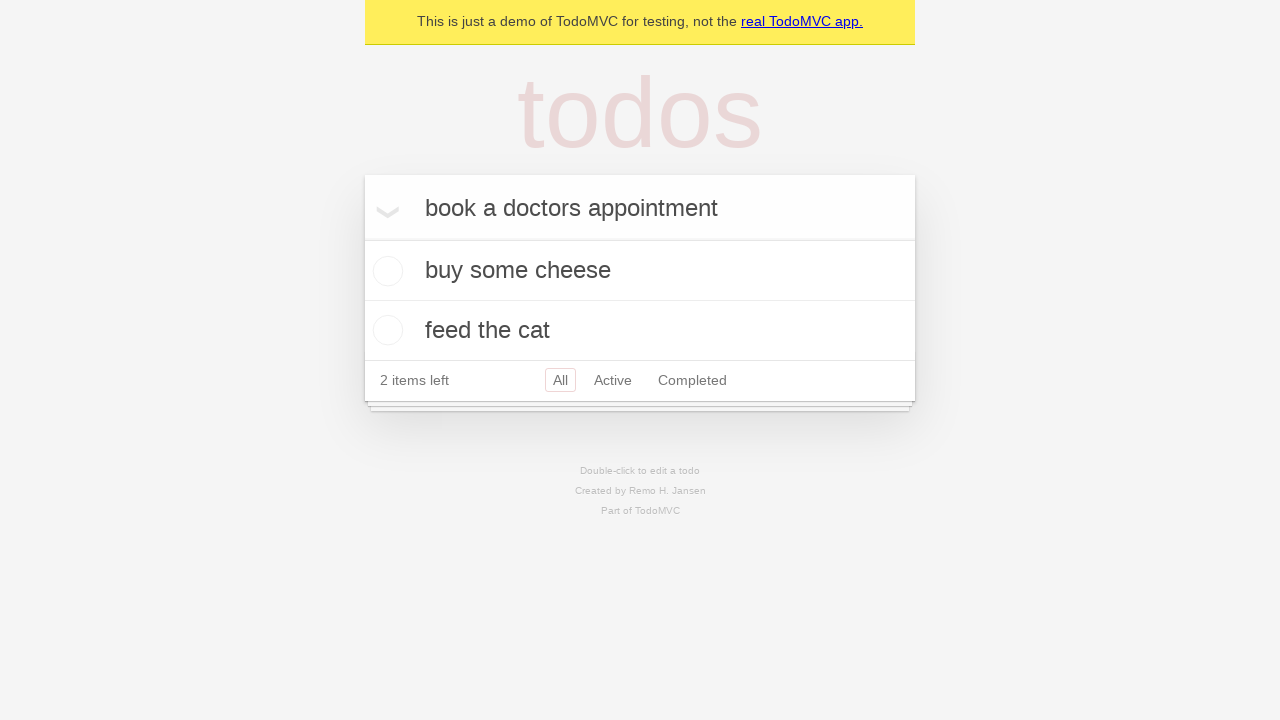

Pressed Enter to create todo 'book a doctors appointment' on internal:attr=[placeholder="What needs to be done?"i]
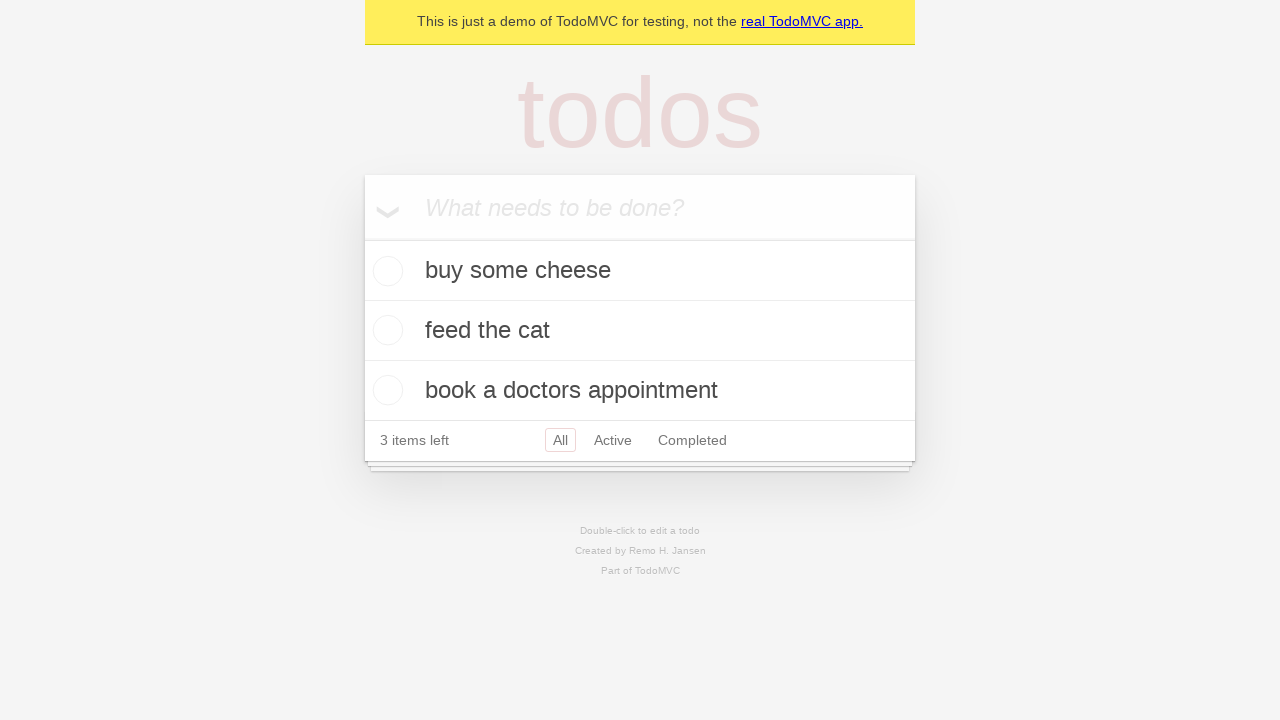

Checked the second todo item at (385, 330) on internal:testid=[data-testid="todo-item"s] >> nth=1 >> internal:role=checkbox
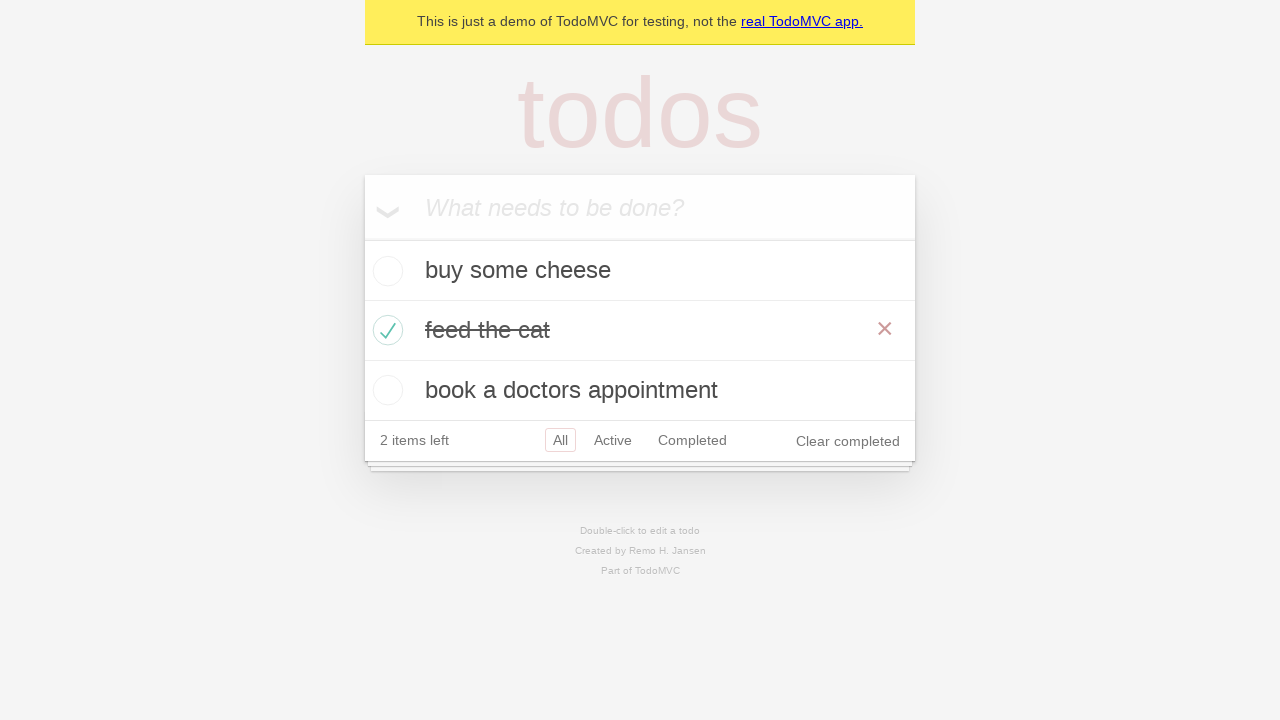

Clicked Active filter at (613, 440) on internal:role=link[name="Active"i]
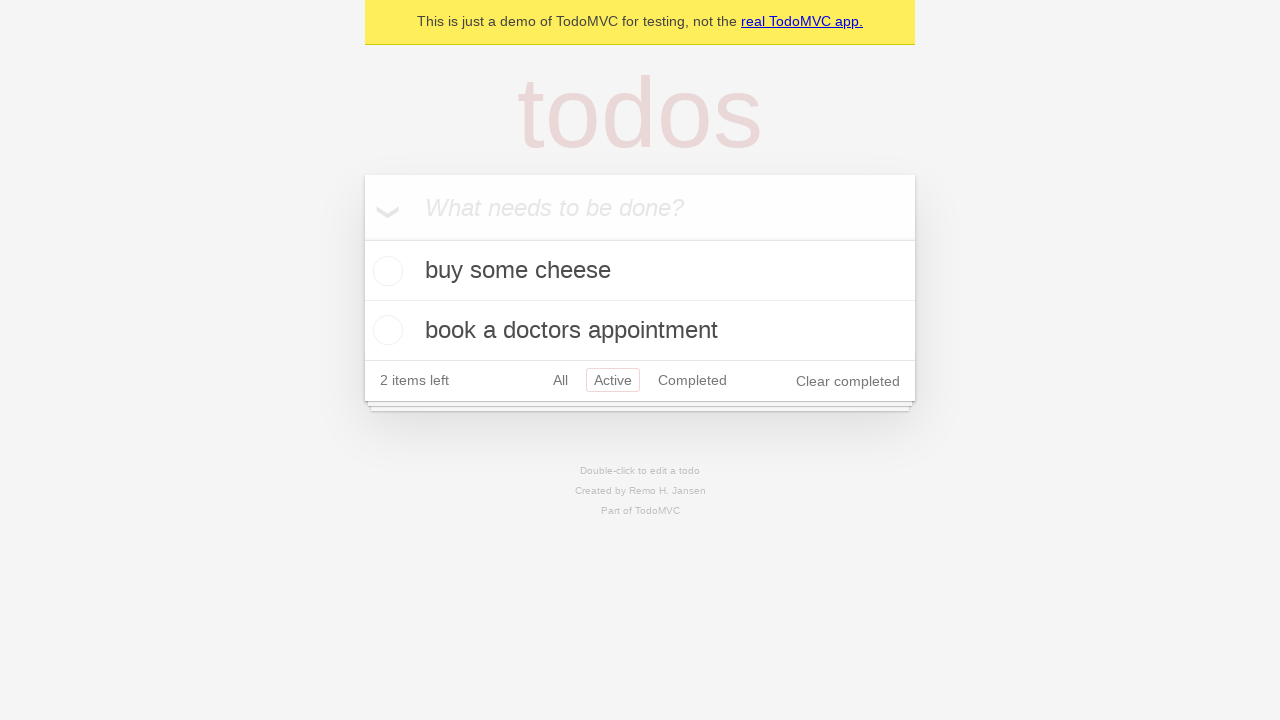

Clicked Completed filter at (692, 380) on internal:role=link[name="Completed"i]
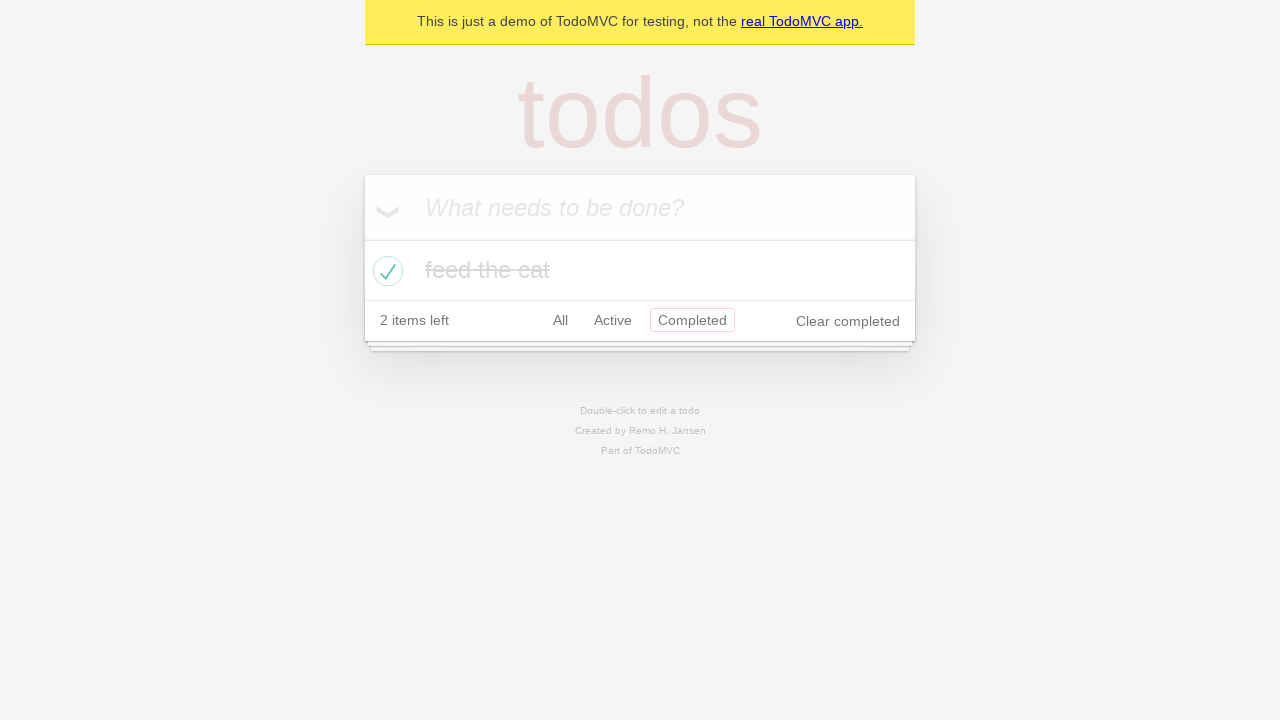

Clicked All filter to display all items at (560, 320) on internal:role=link[name="All"i]
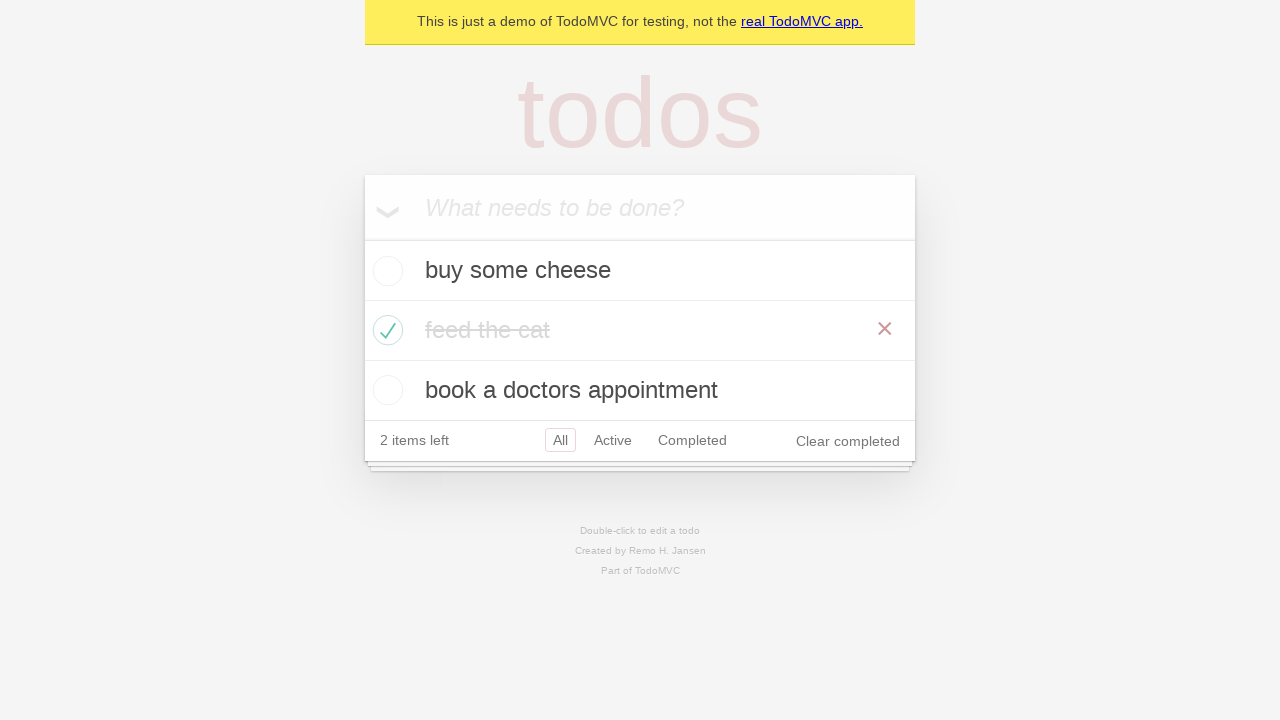

All todo items loaded and visible
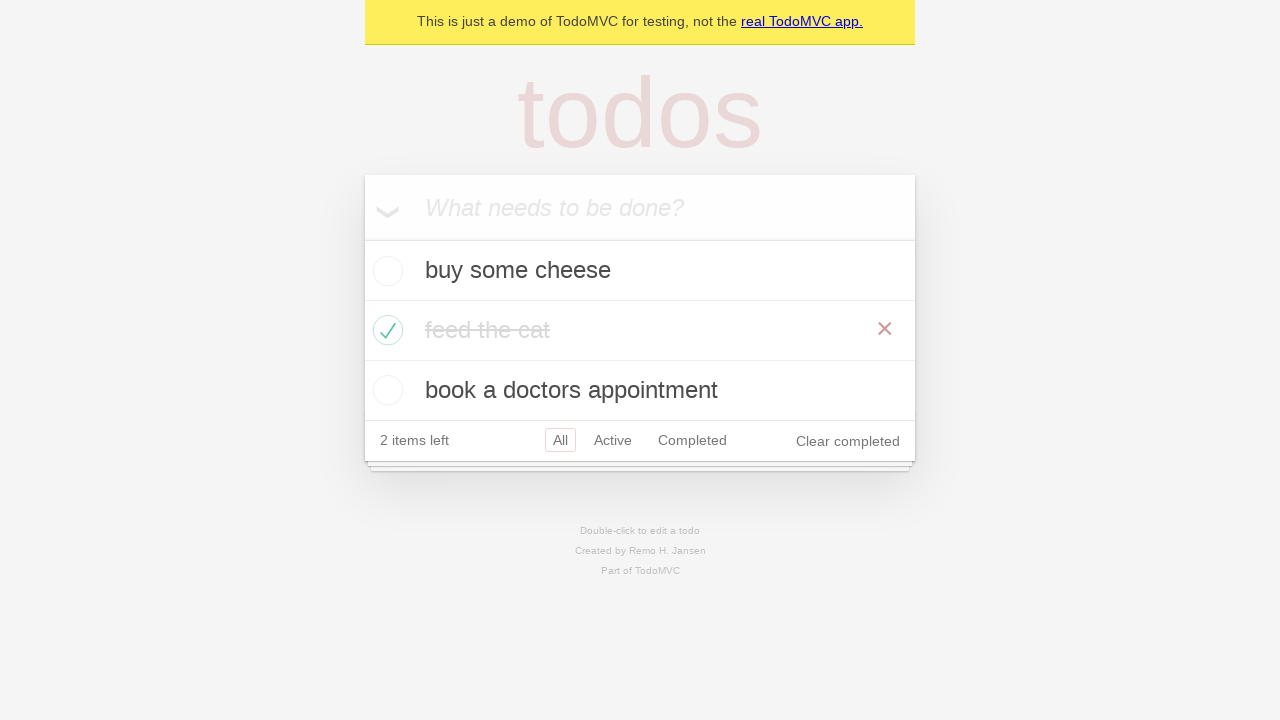

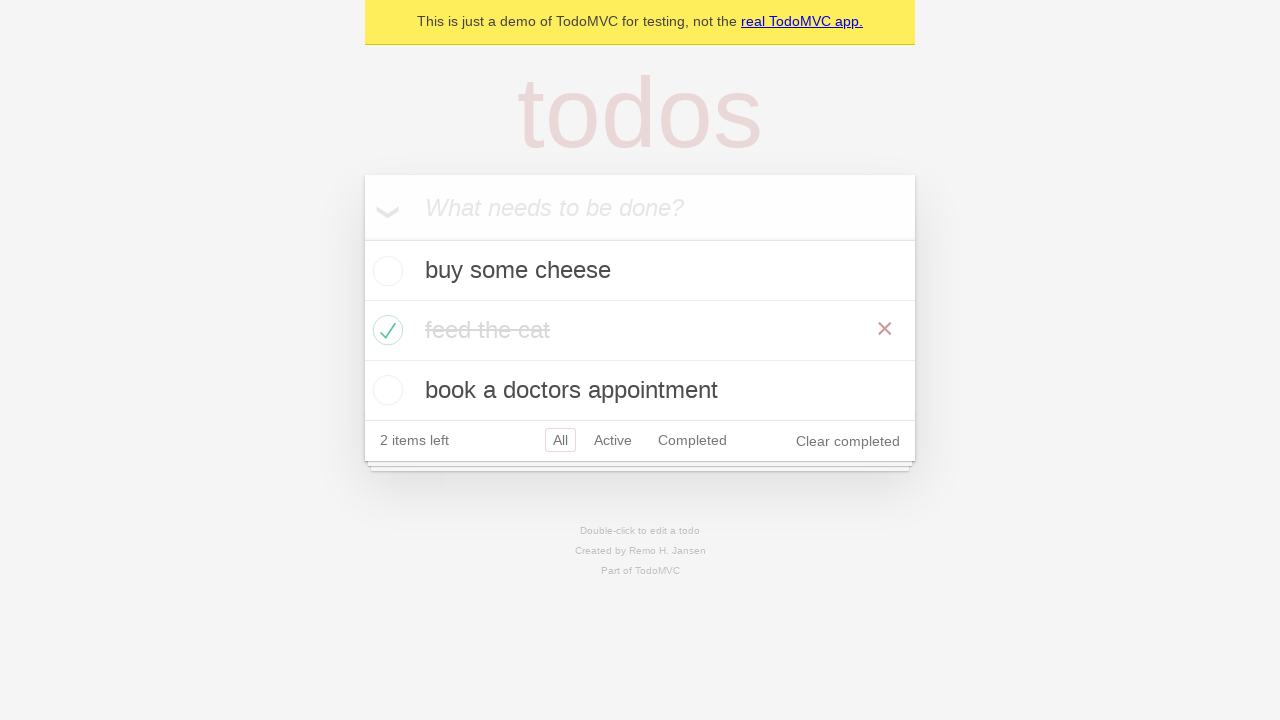